Tests alert handling by clicking a button that triggers a delayed alert, verifying the alert text, and accepting it

Starting URL: https://demoqa.com/browser-windows

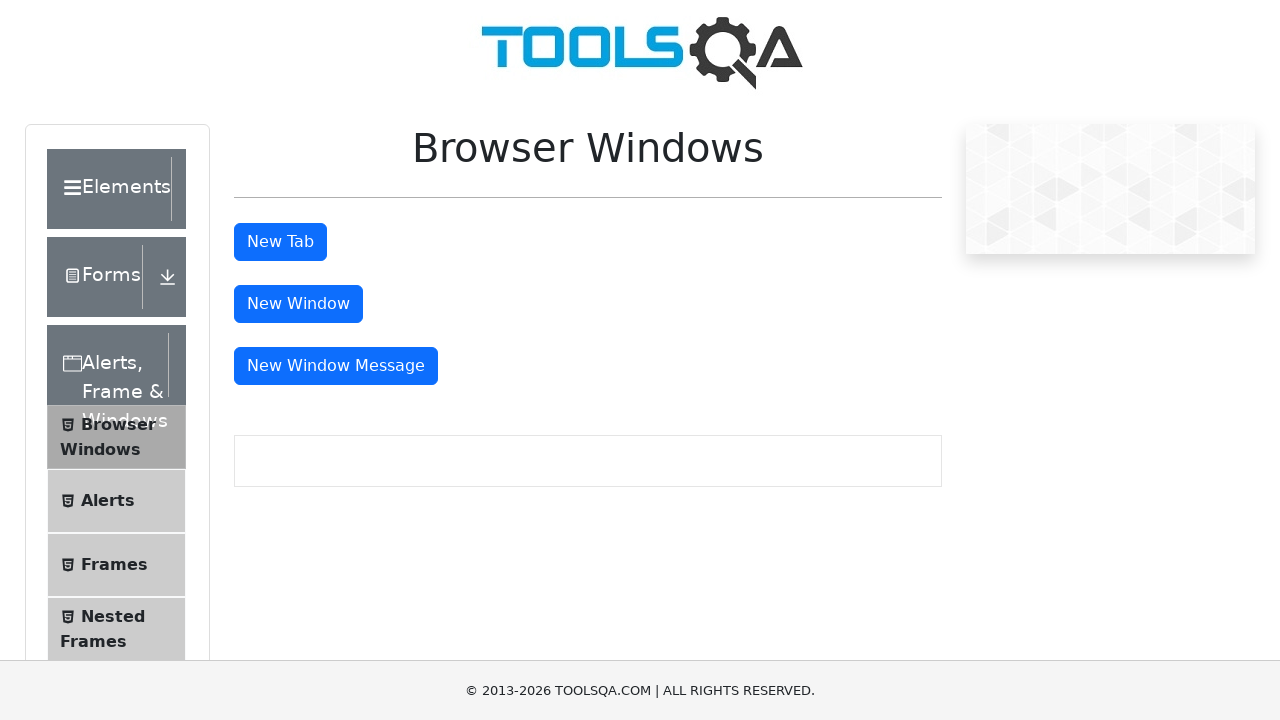

Clicked on Alerts menu item at (108, 501) on xpath=//span[text()='Alerts']
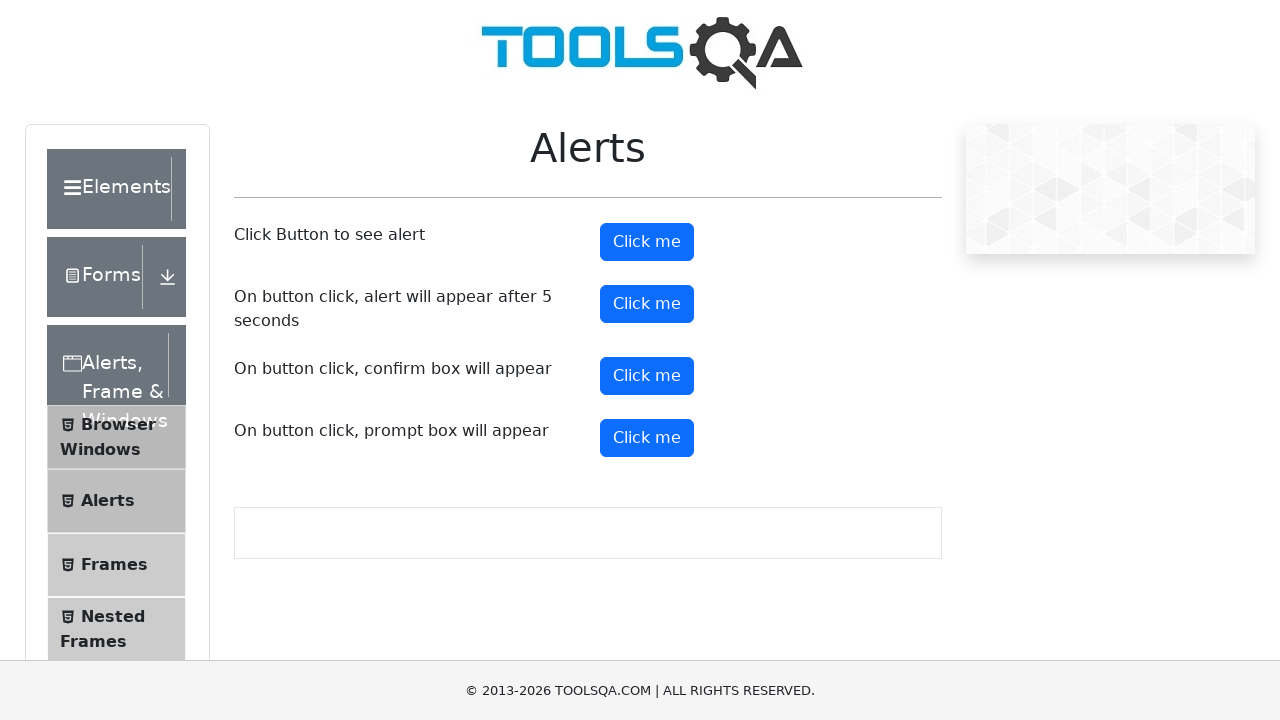

Clicked button to trigger delayed alert at (647, 304) on #timerAlertButton
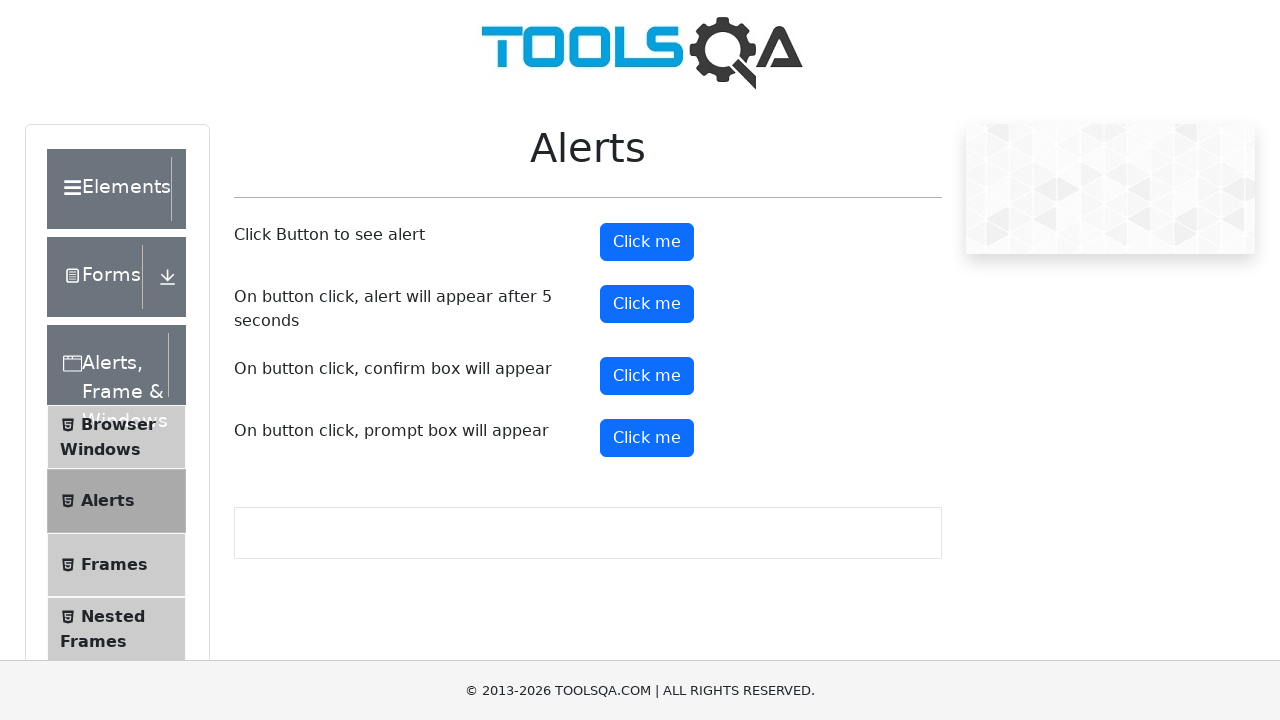

Set up dialog handler to accept alert
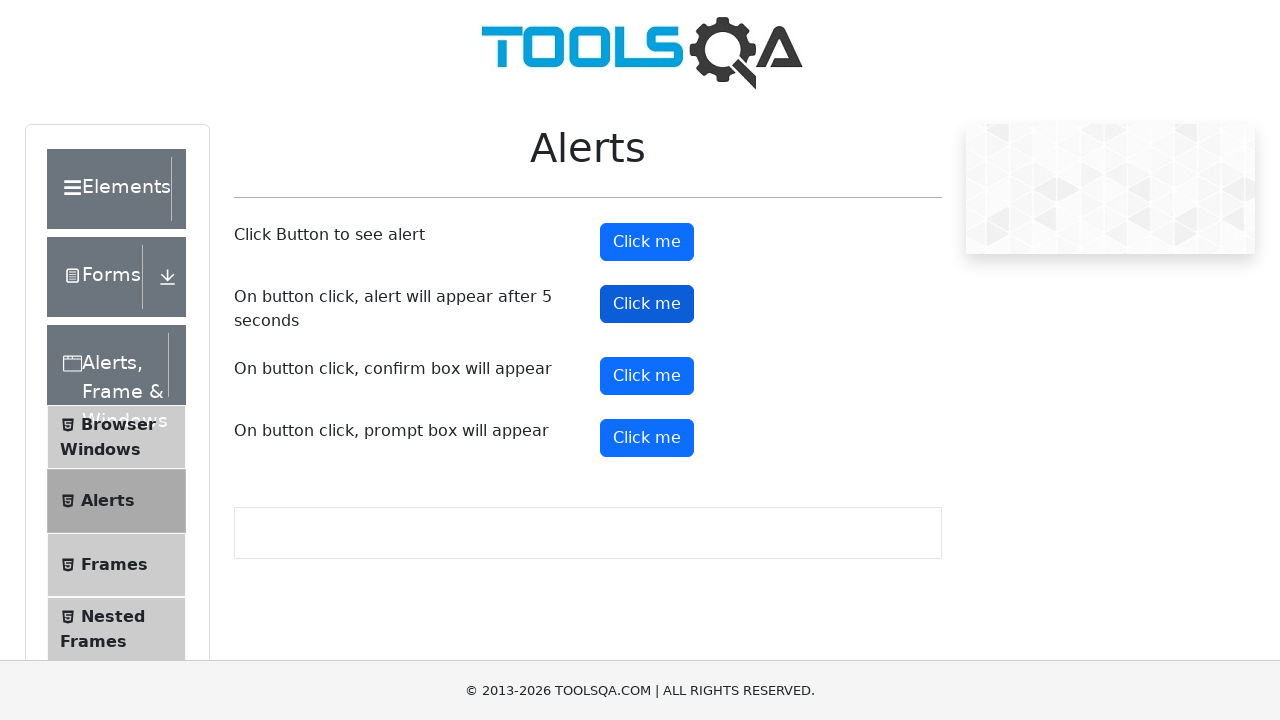

Waited 5.5 seconds for alert to appear and be accepted
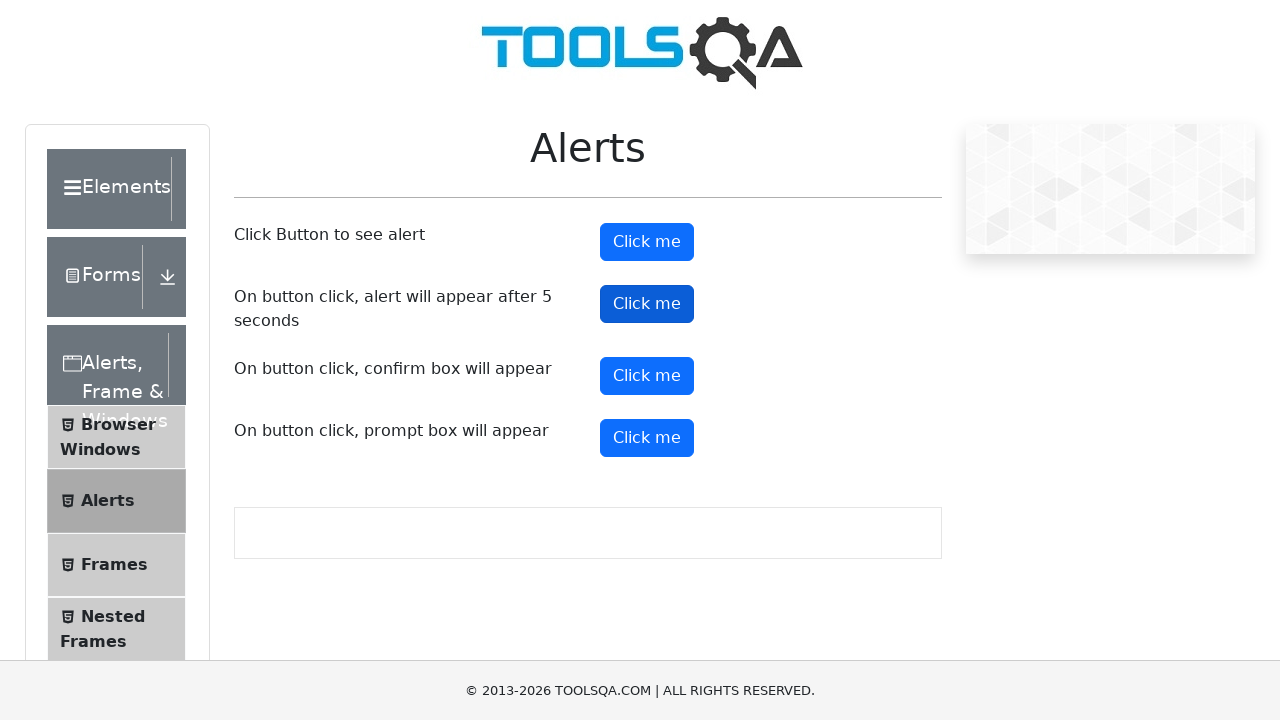

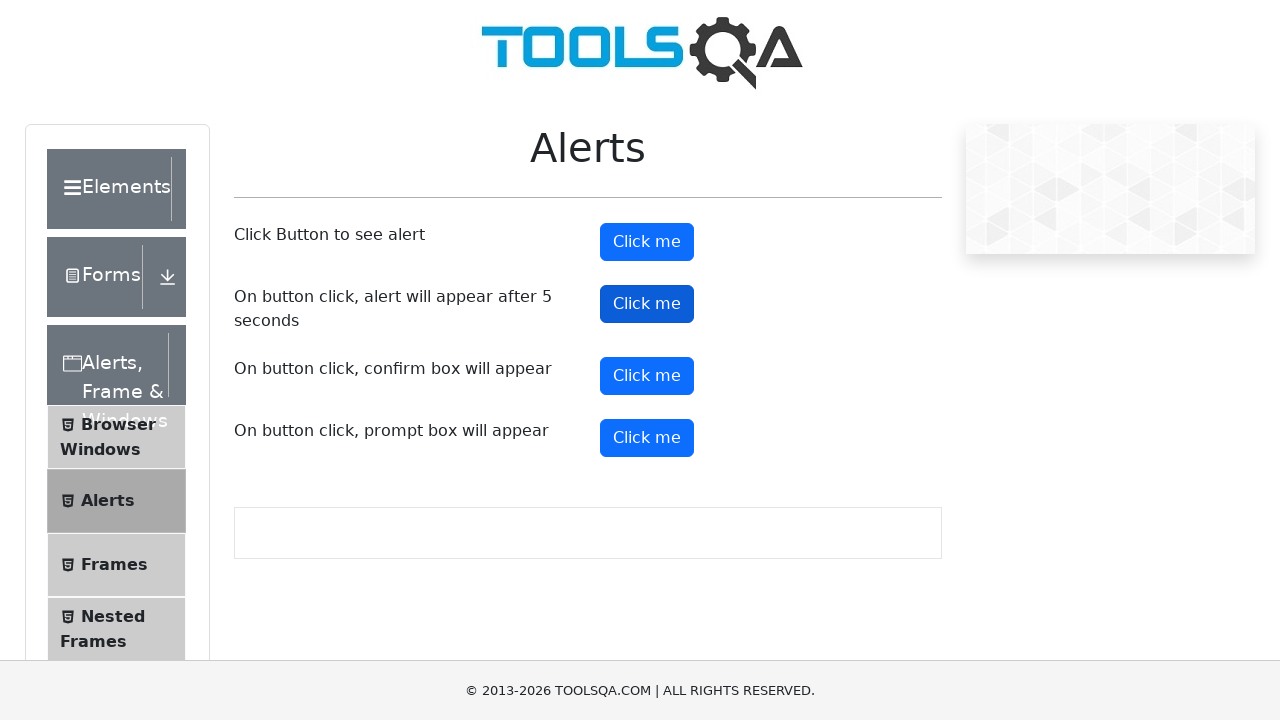